Tests scrolling functionality by scrolling down to a CYDEO link at the bottom of the page, then scrolling back up using Page Up key presses

Starting URL: https://practice.cydeo.com/

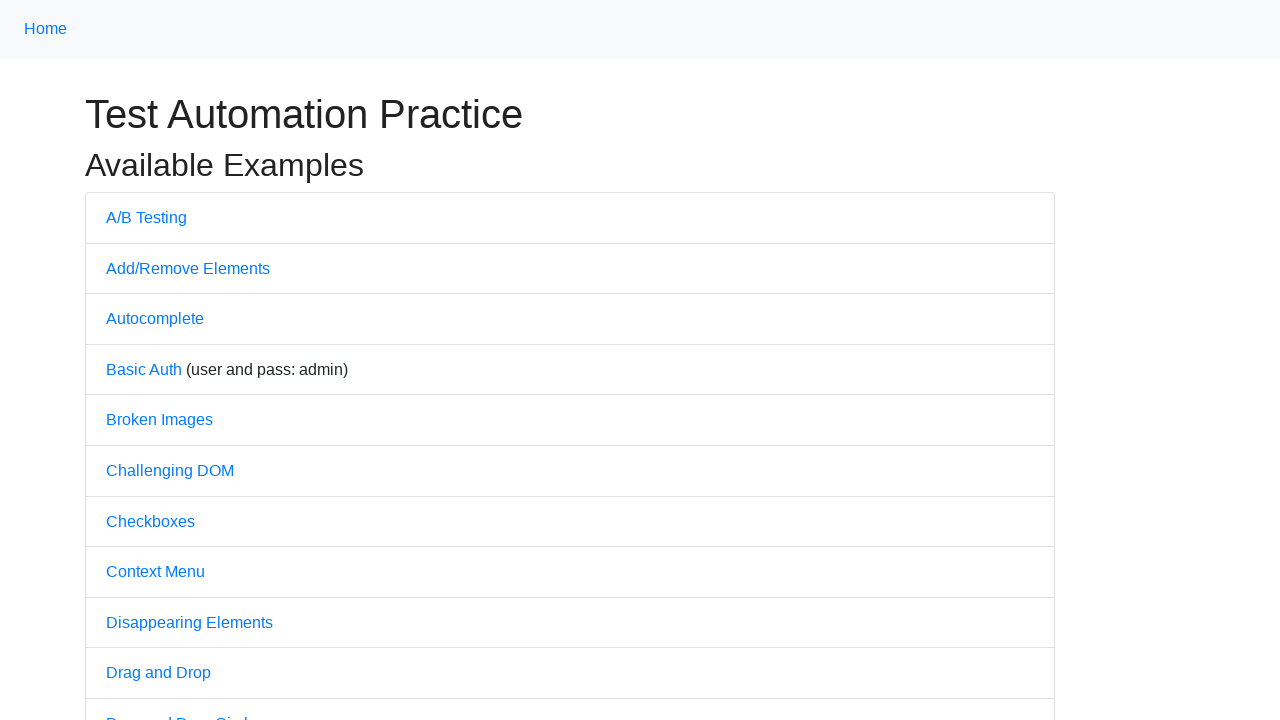

Navigated to https://practice.cydeo.com/
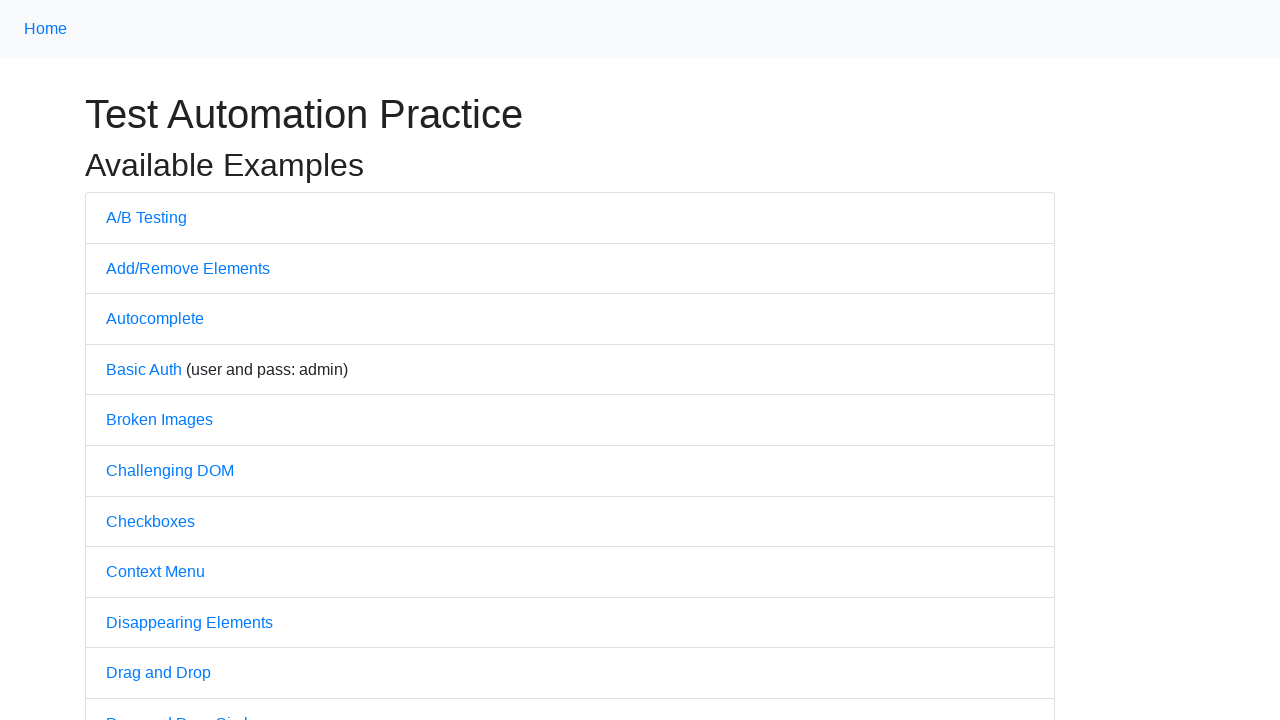

Located CYDEO link element
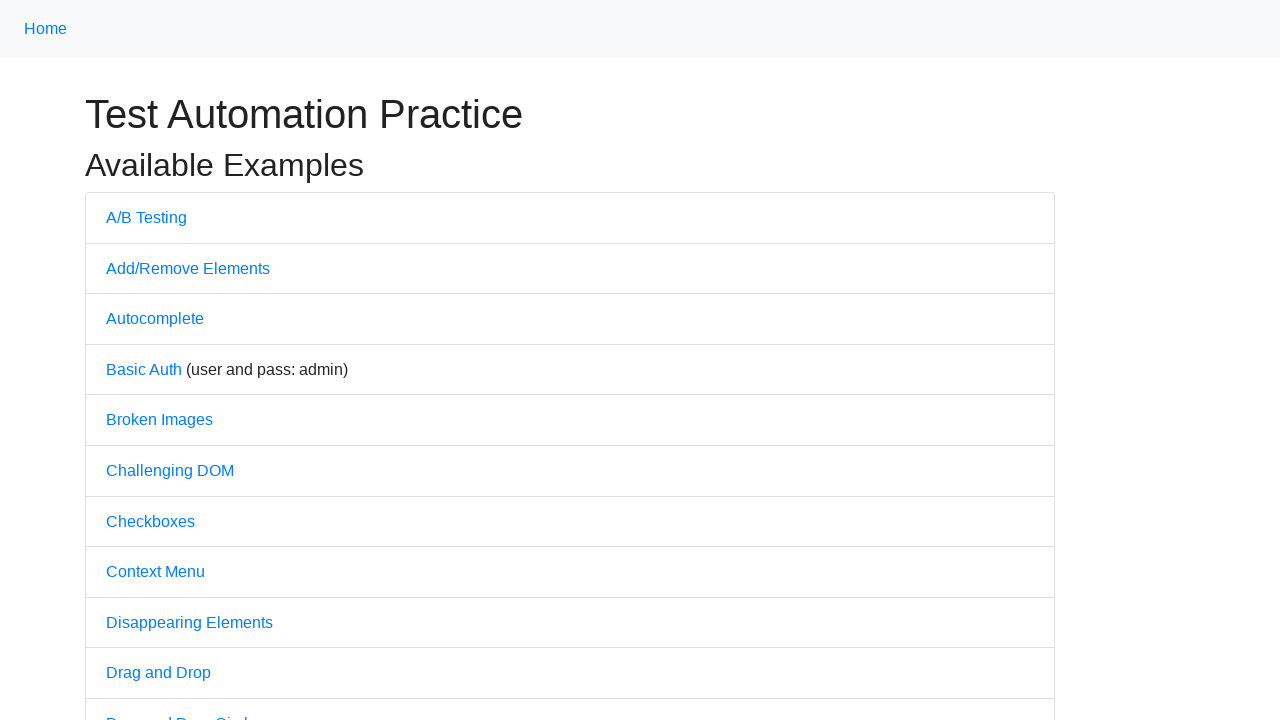

Scrolled down to CYDEO link at bottom of page
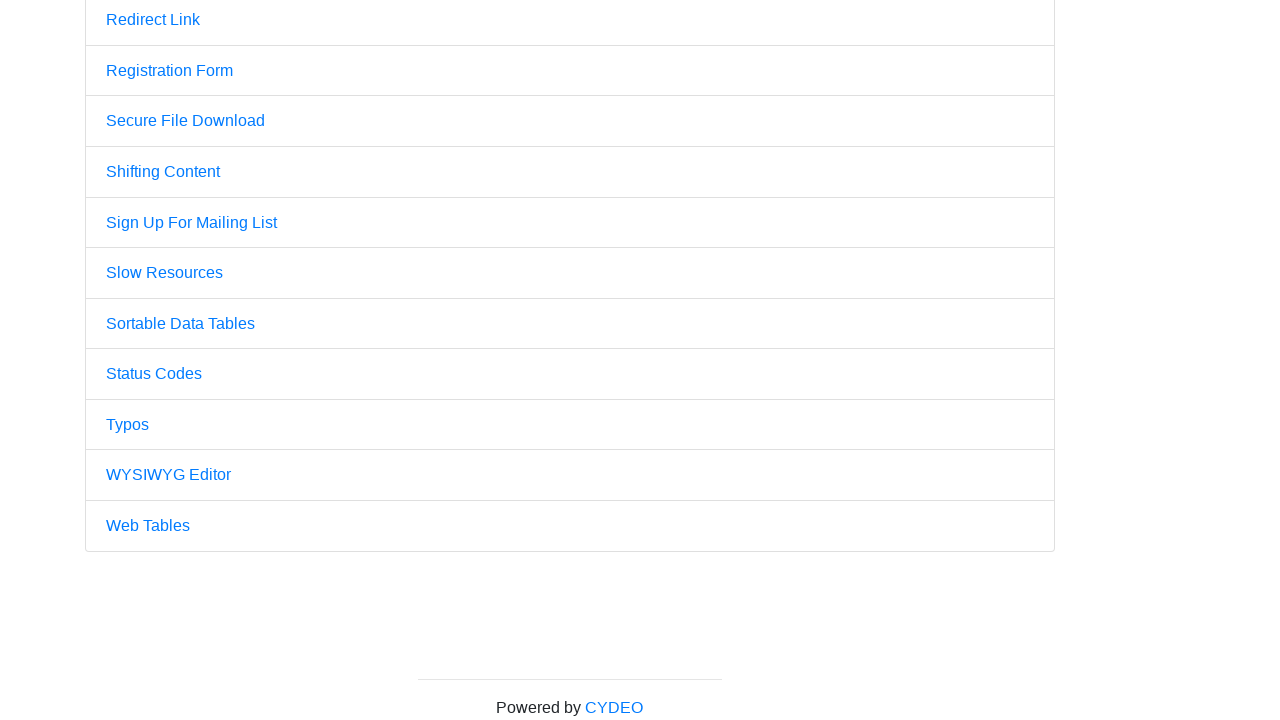

Waited 4 seconds to observe the scroll
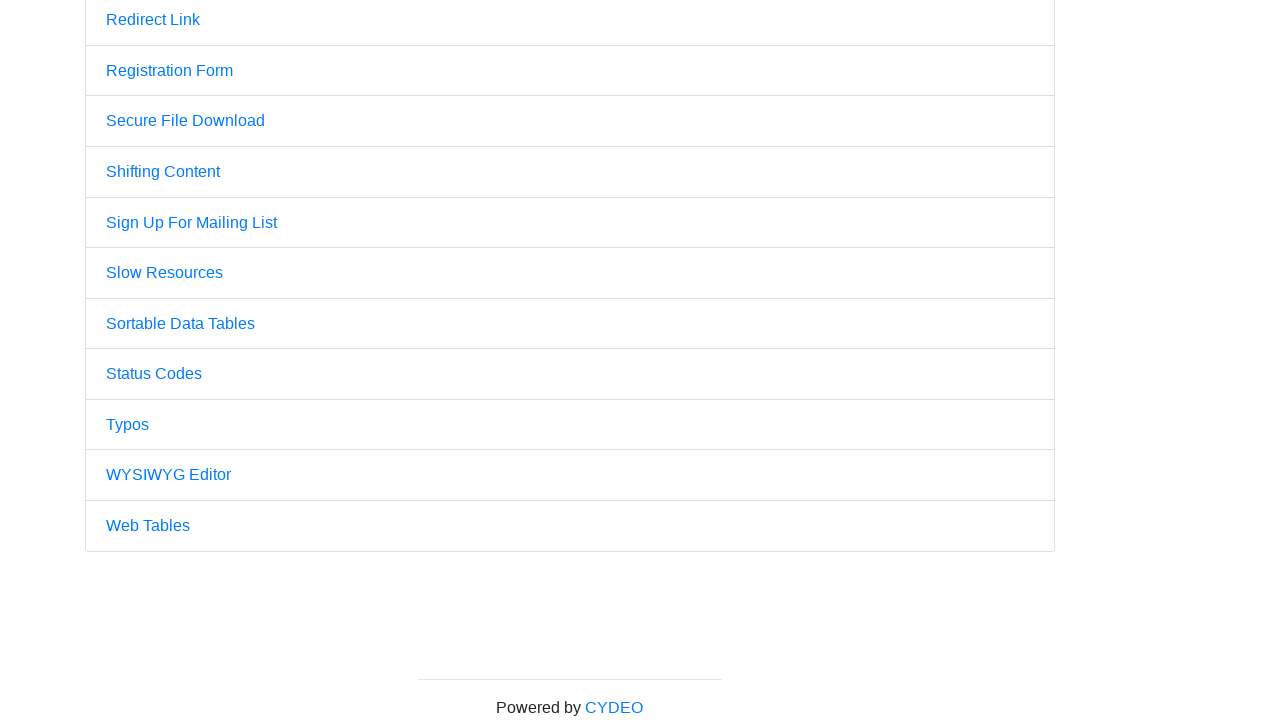

Pressed PageUp key to scroll up
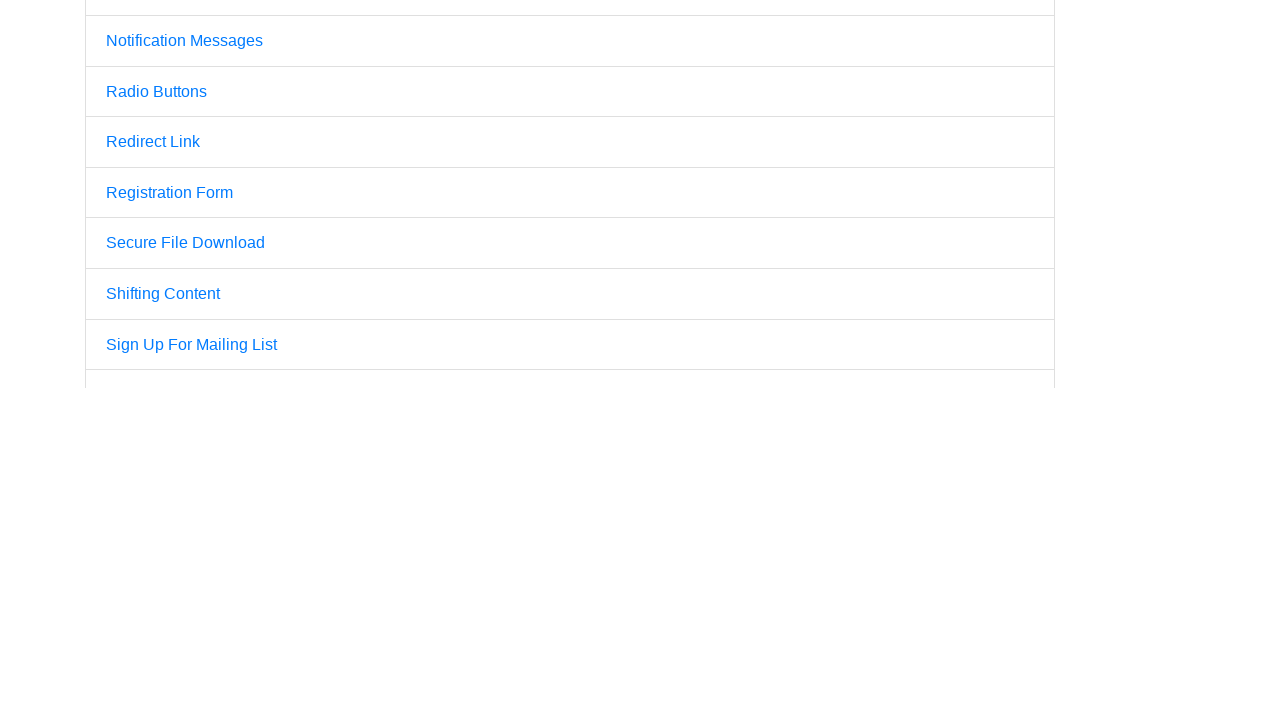

Pressed PageUp key again to scroll up further
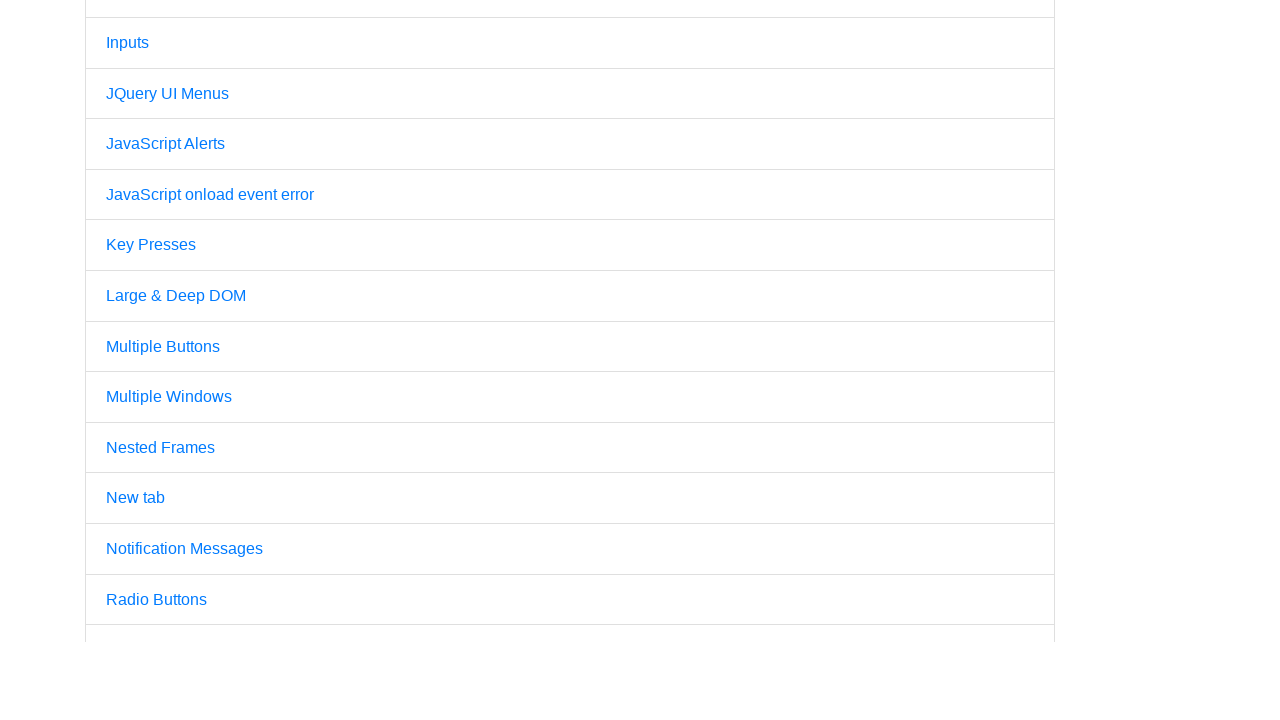

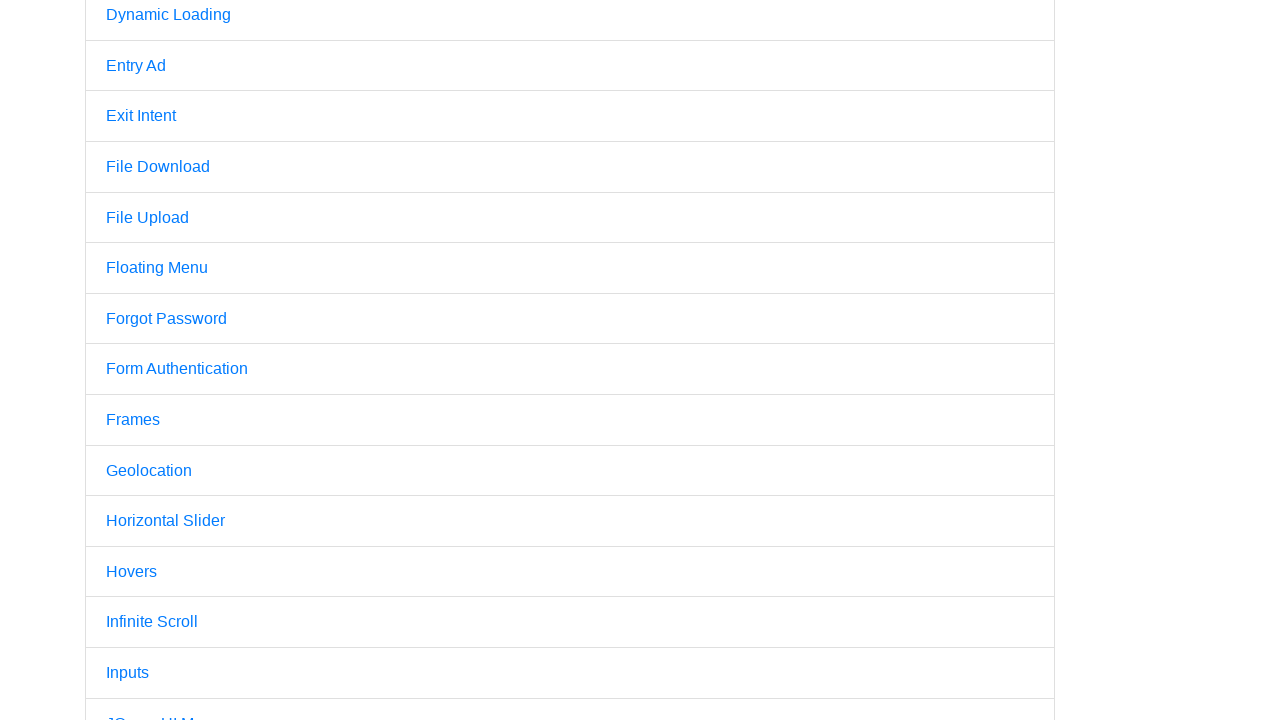